Tests window handling functionality by opening a new window, filling a form field in the new window, closing it, and then filling a field in the parent window

Starting URL: https://www.hyrtutorials.com/p/window-handles-practice.html

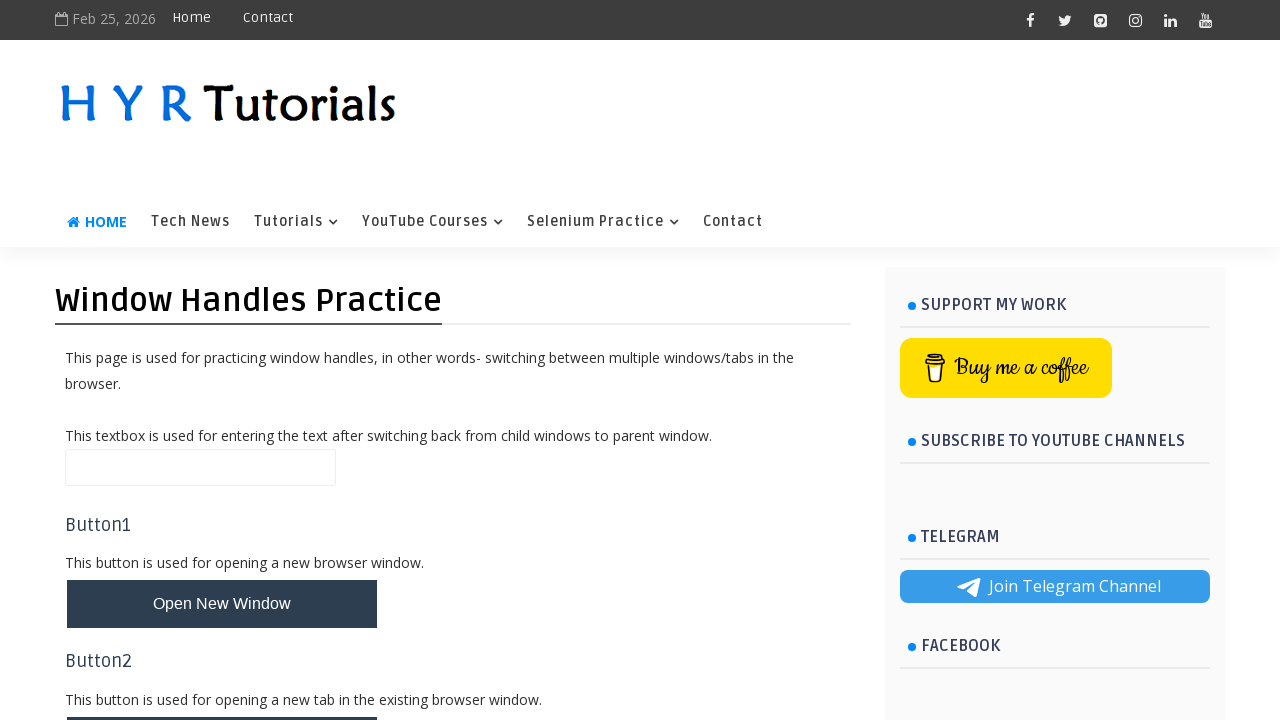

Clicked button to open new window at (222, 604) on #newWindowBtn
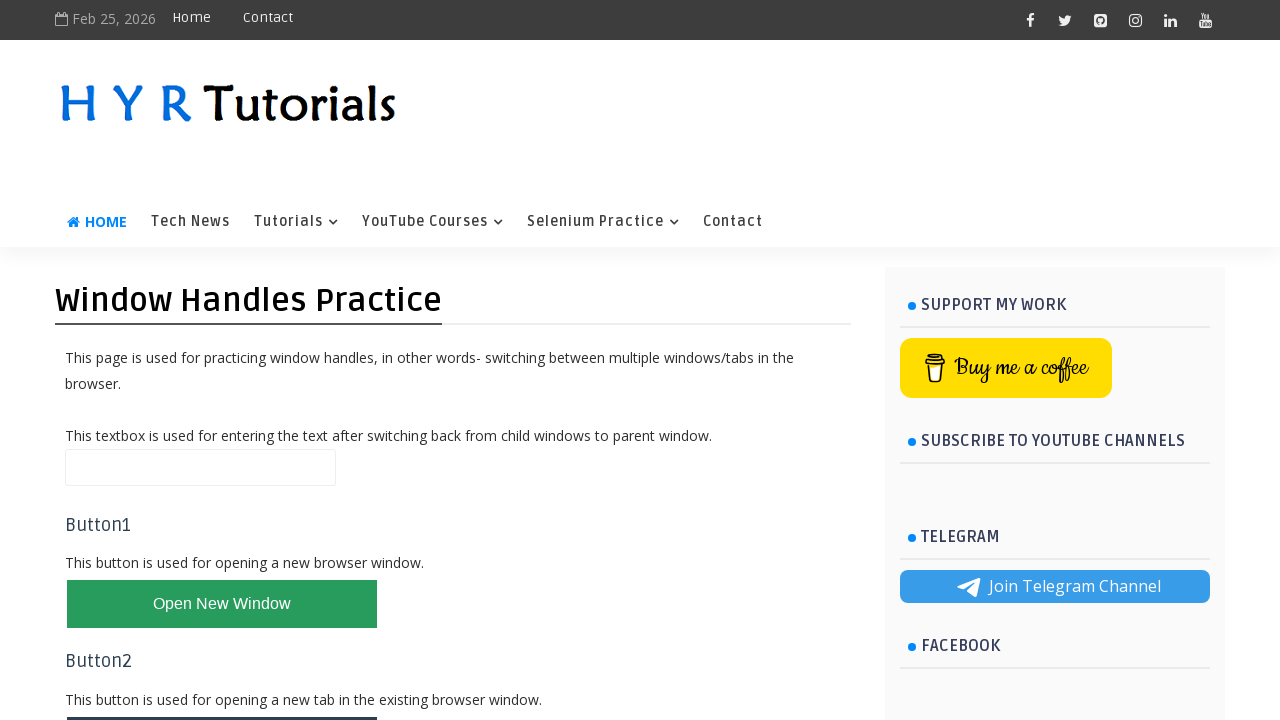

Waited for new window to open
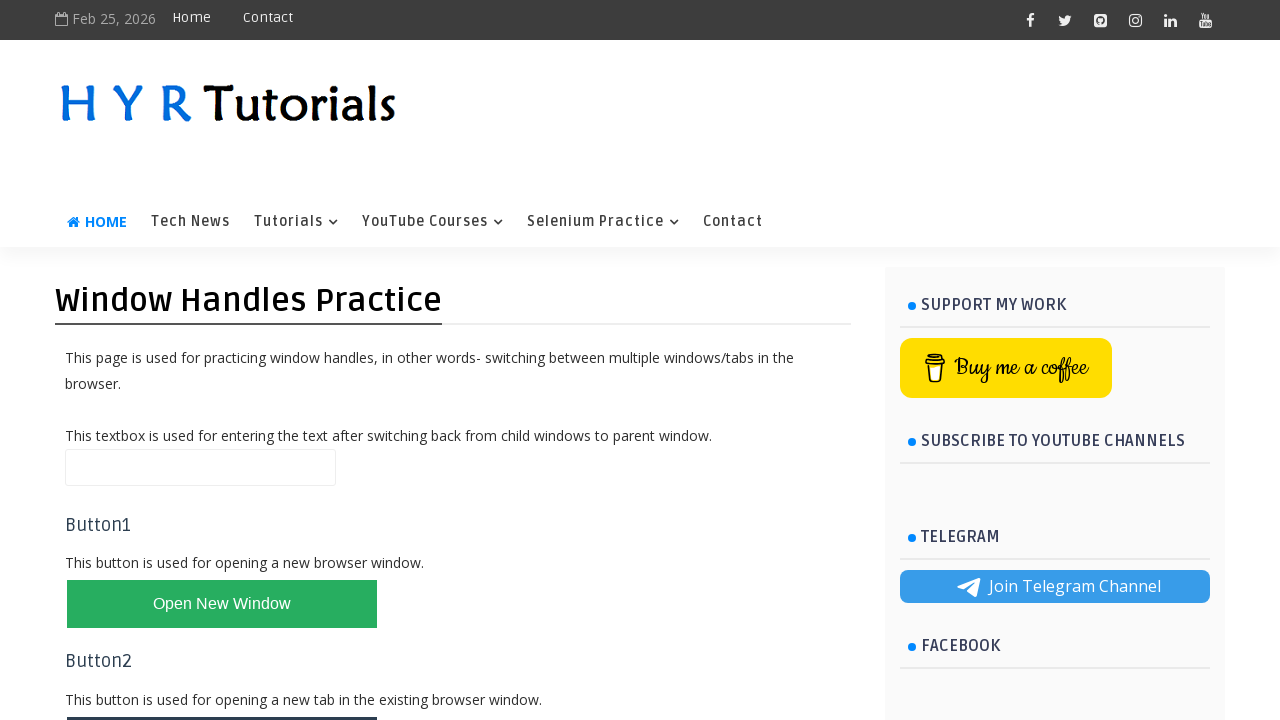

Retrieved newly opened page from context
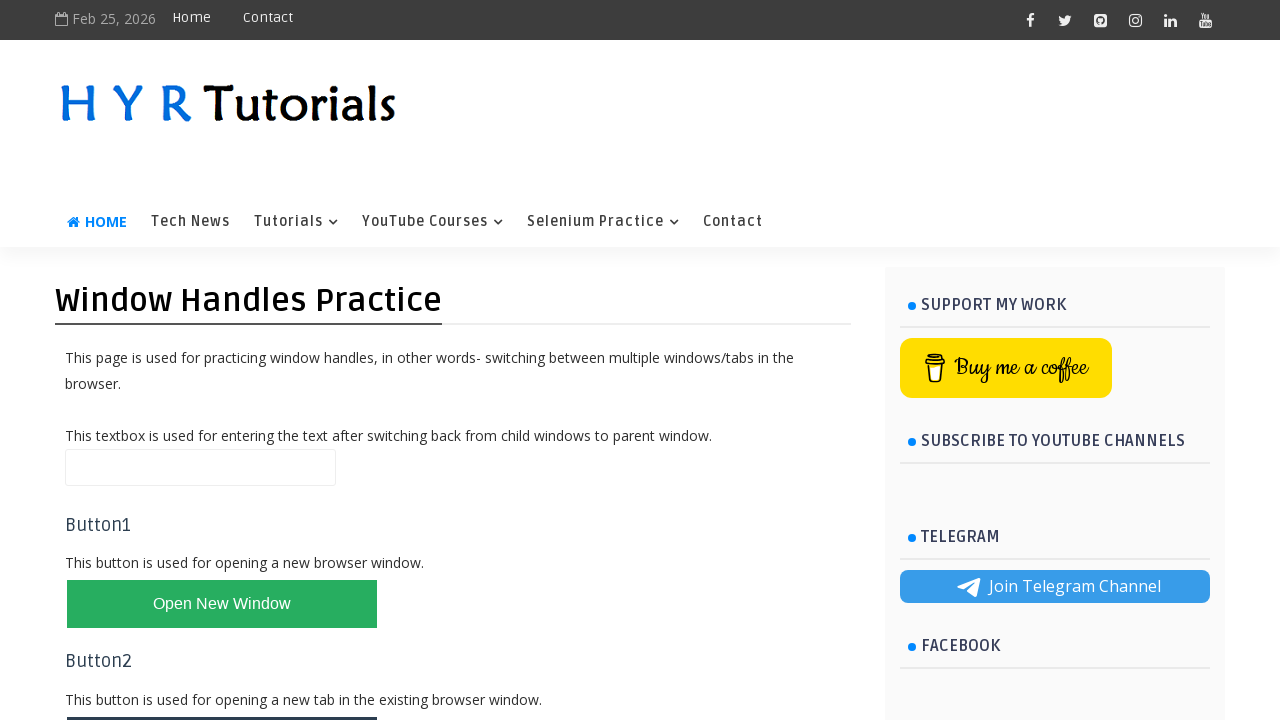

Filled firstName field with 'Pruthvi' in new window on #firstName
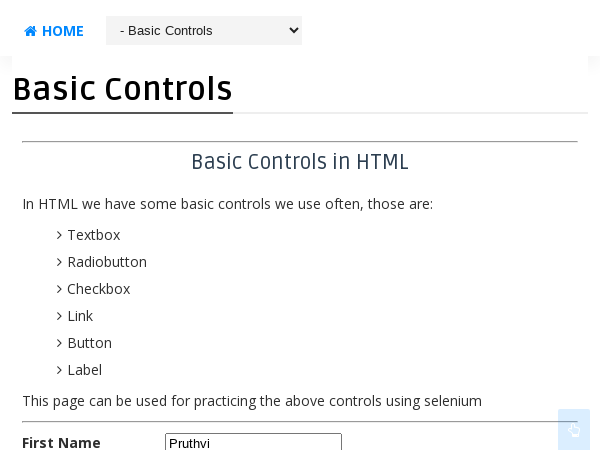

Closed the new window
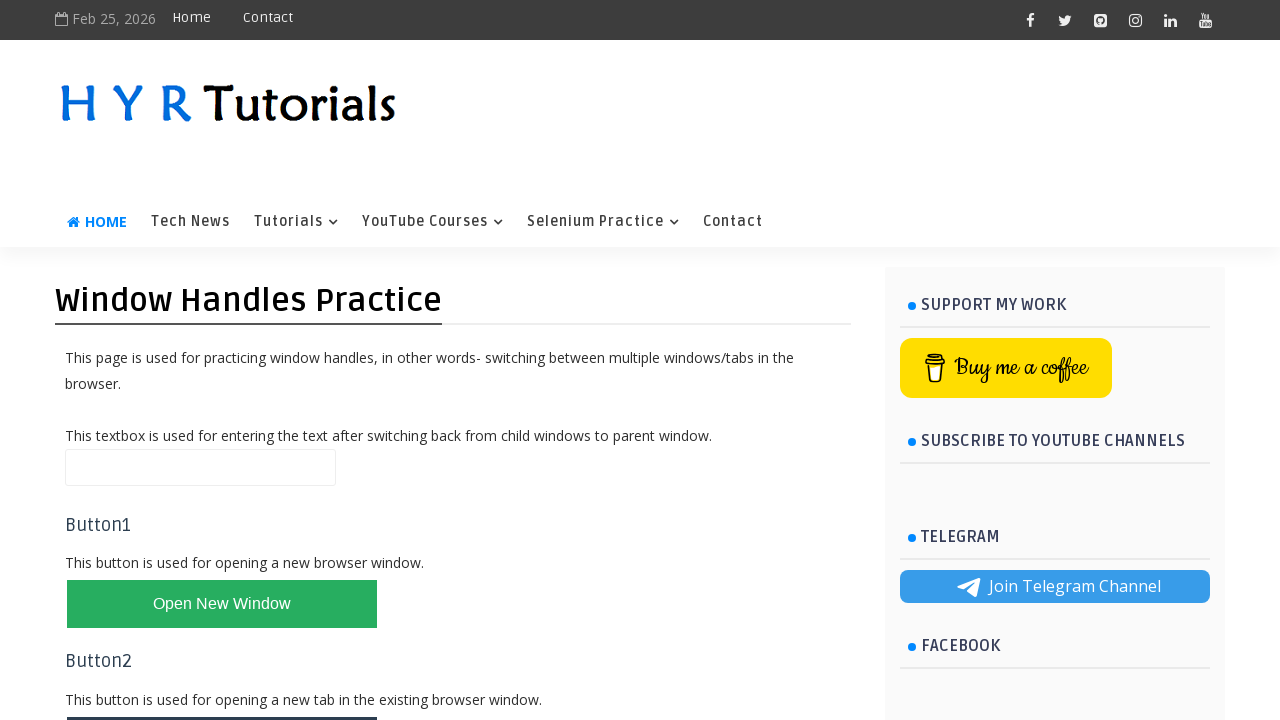

Filled name field with 'Pruthvi' in parent window on #name
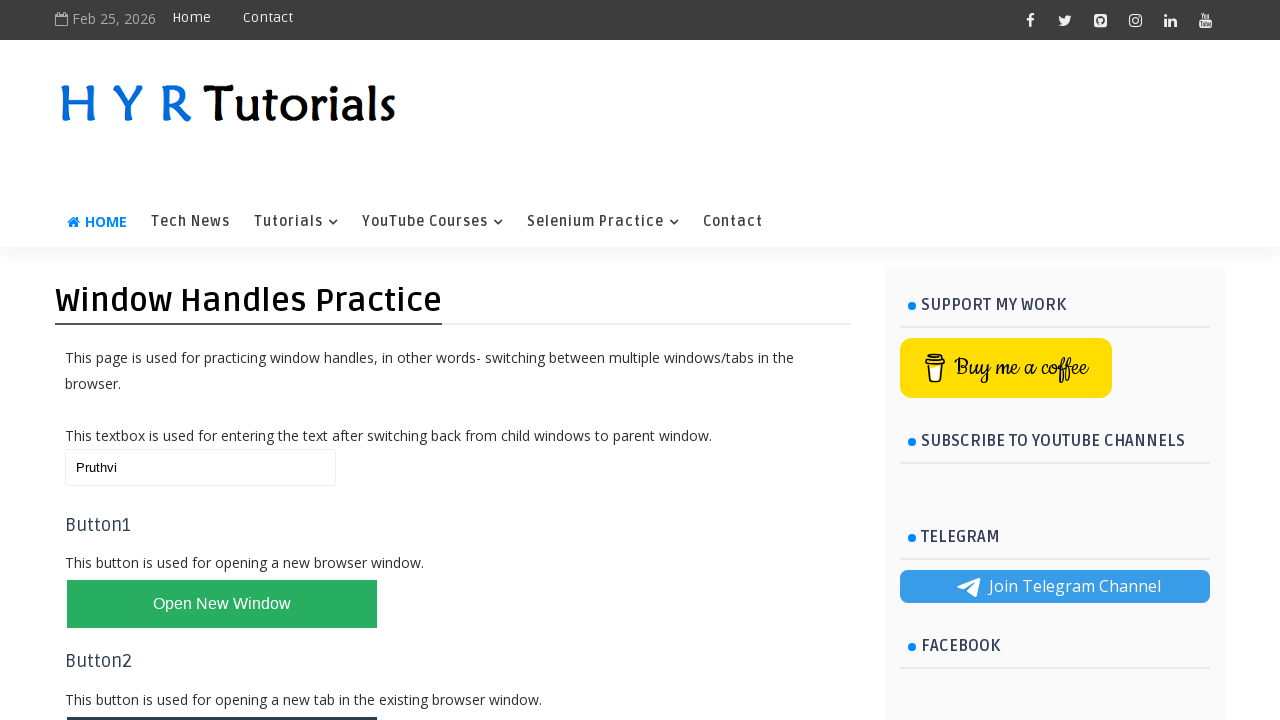

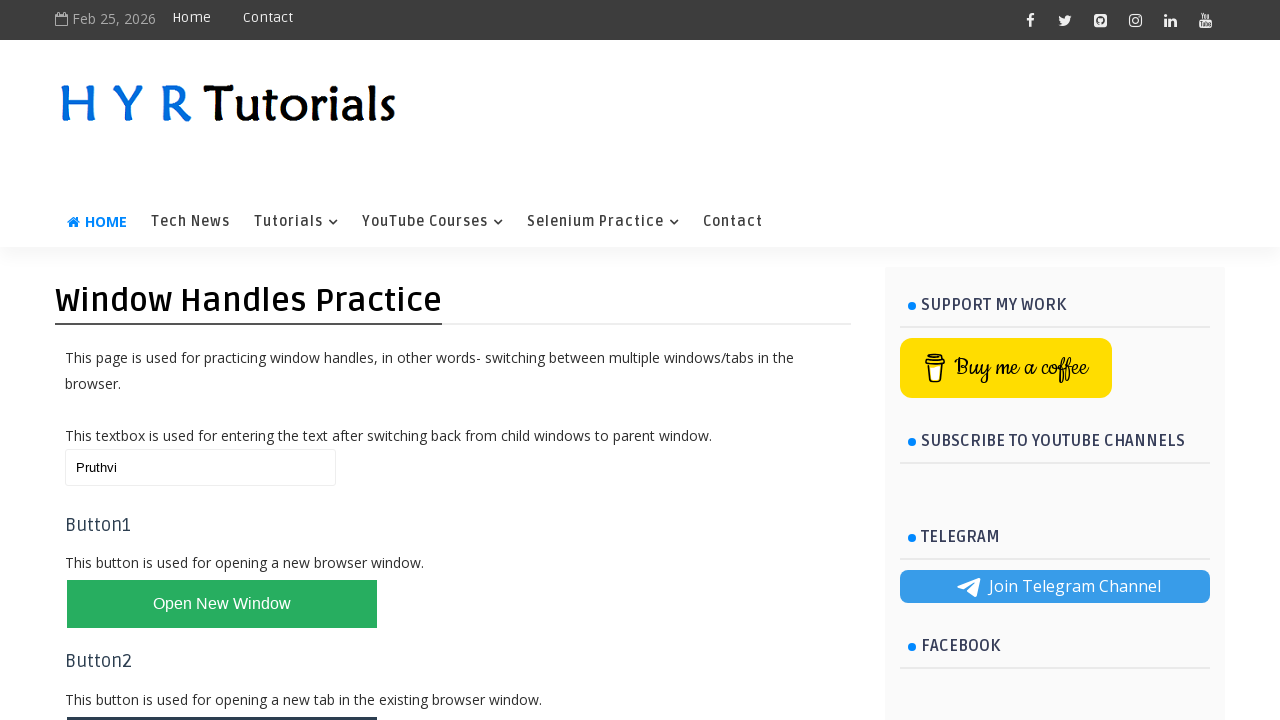